Navigates to GoDaddy homepage, resizes window and verifies page title and URL

Starting URL: https://www.godaddy.com

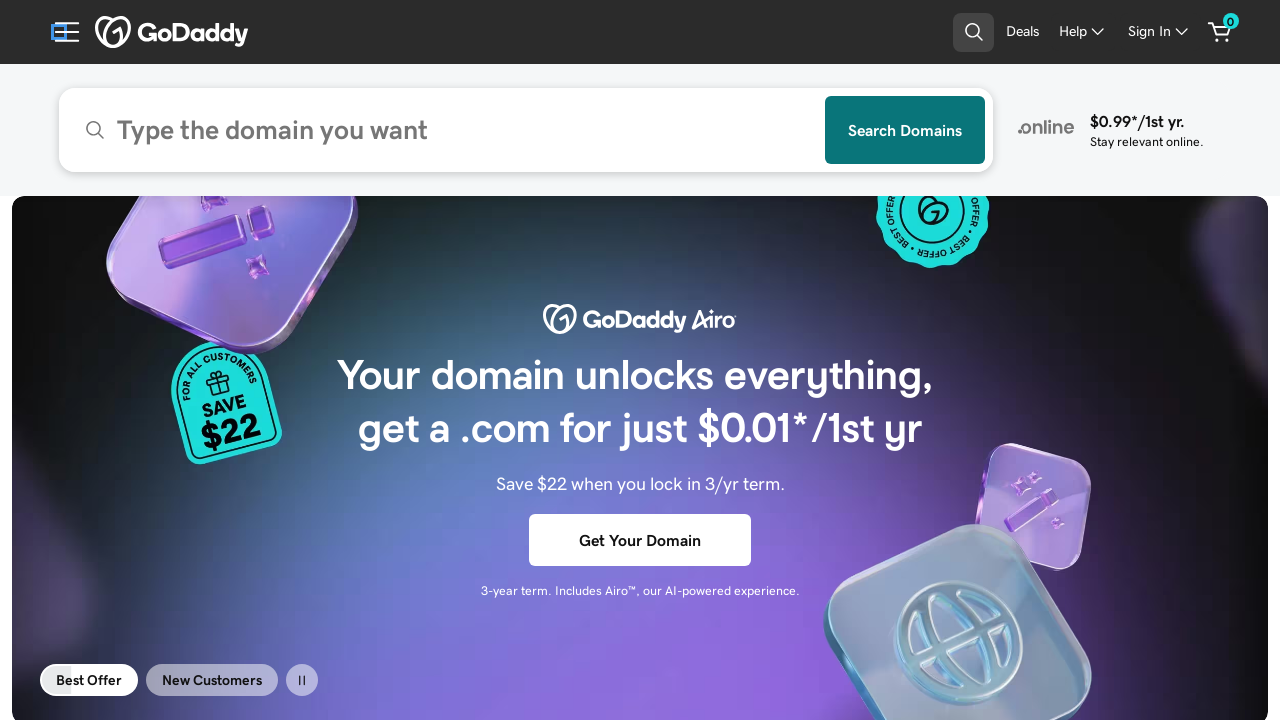

Resized viewport to 800x900 pixels
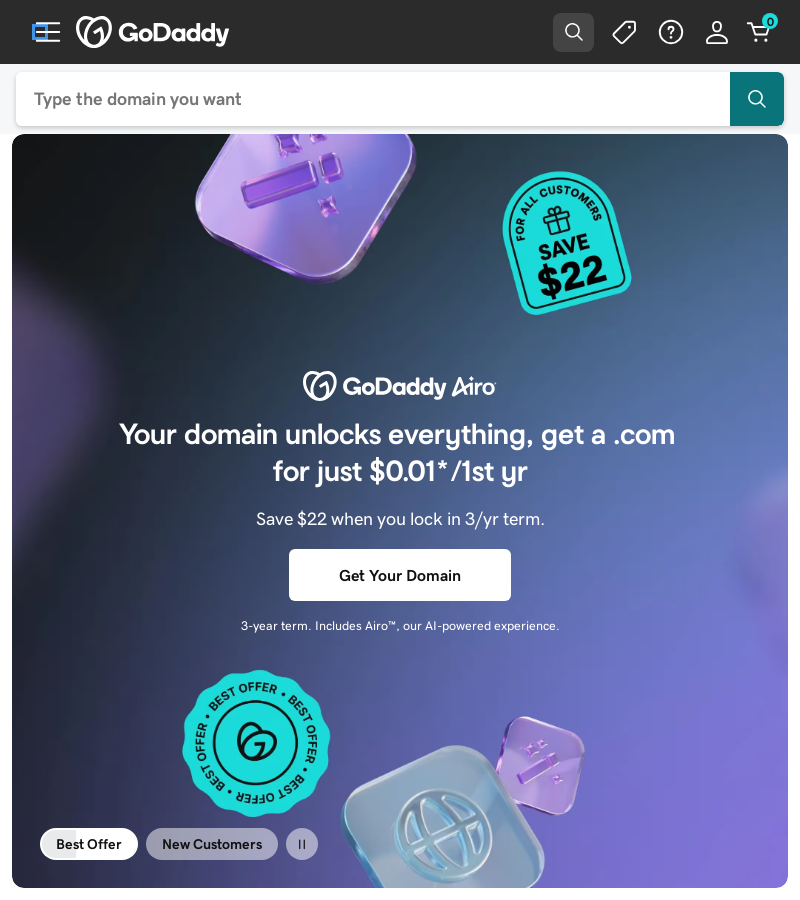

Page DOM content loaded
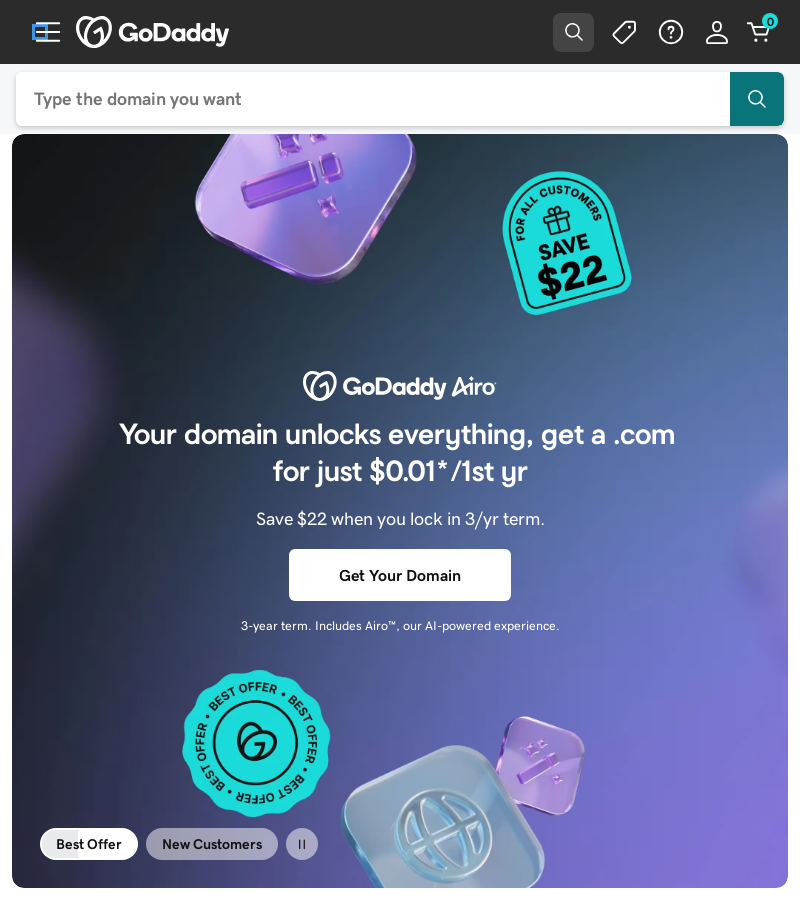

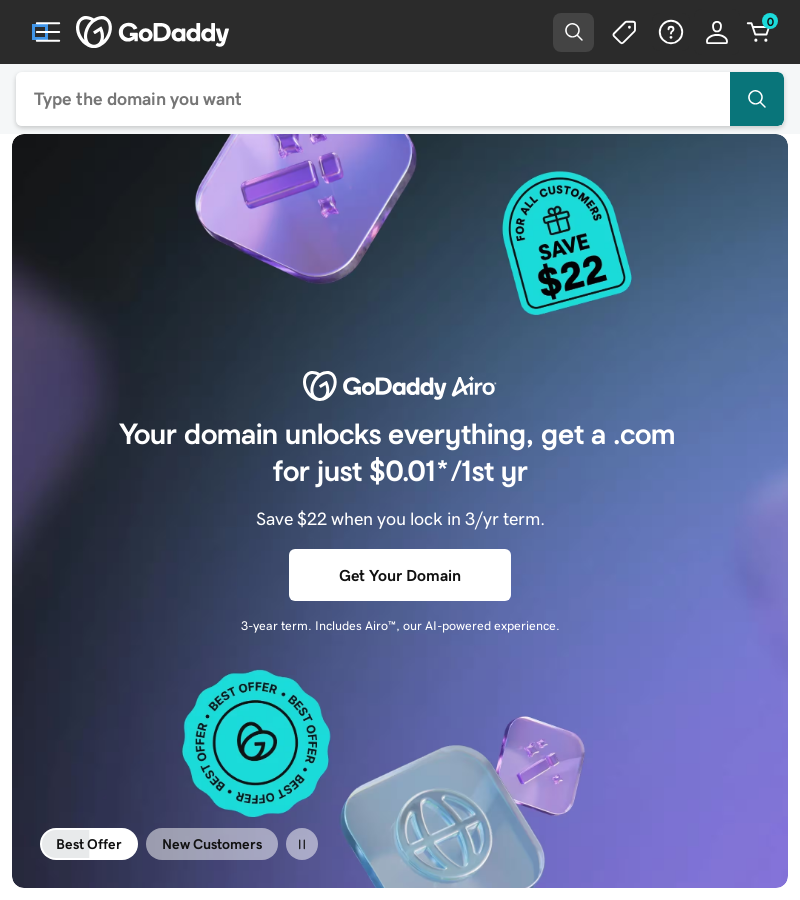